Tests clicking on the "Open Tab" link on the Rahul Shetty Academy automation practice page, which opens a new browser tab

Starting URL: https://rahulshettyacademy.com/AutomationPractice/

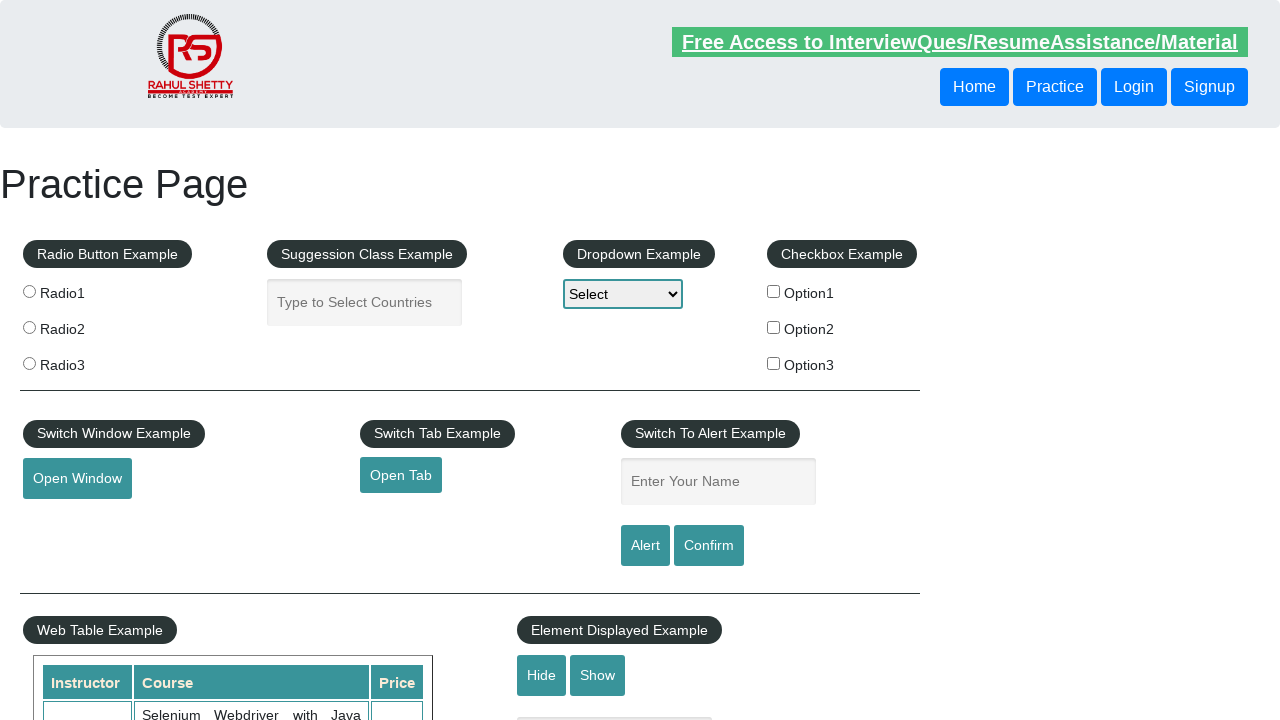

Clicked on the 'Open Tab' link at (401, 475) on a#opentab
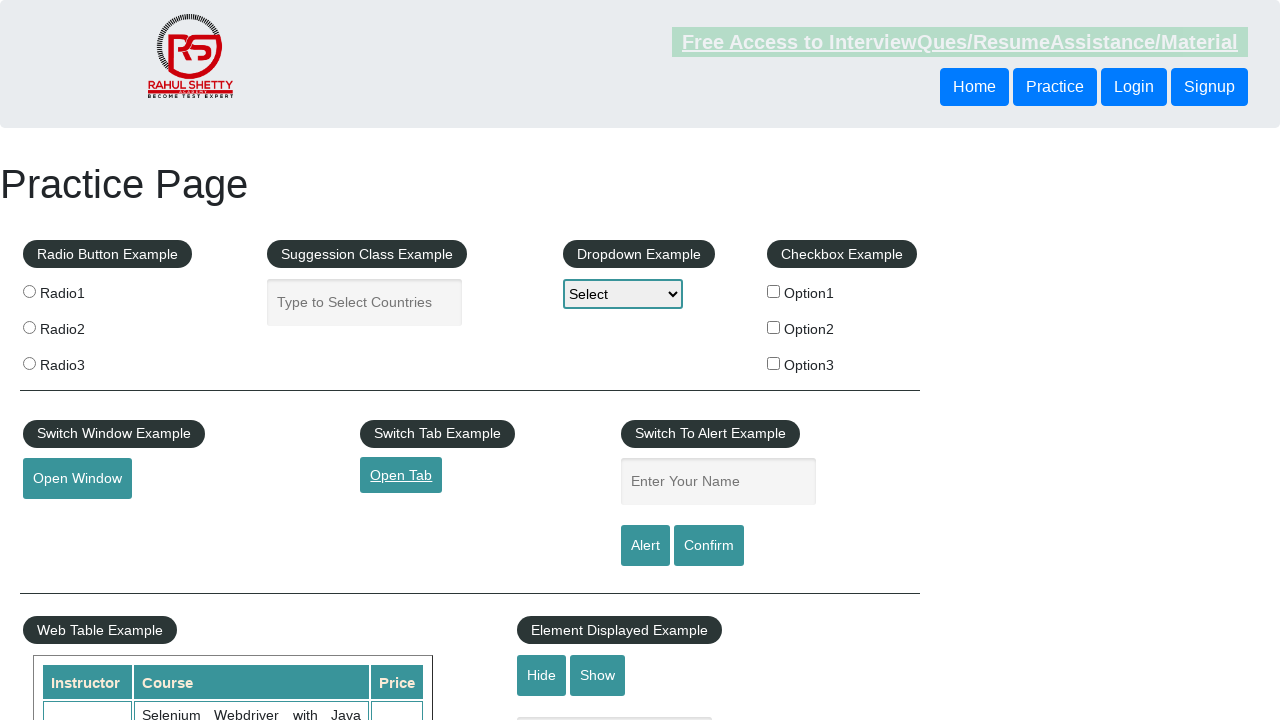

Waited 2 seconds for new tab to open
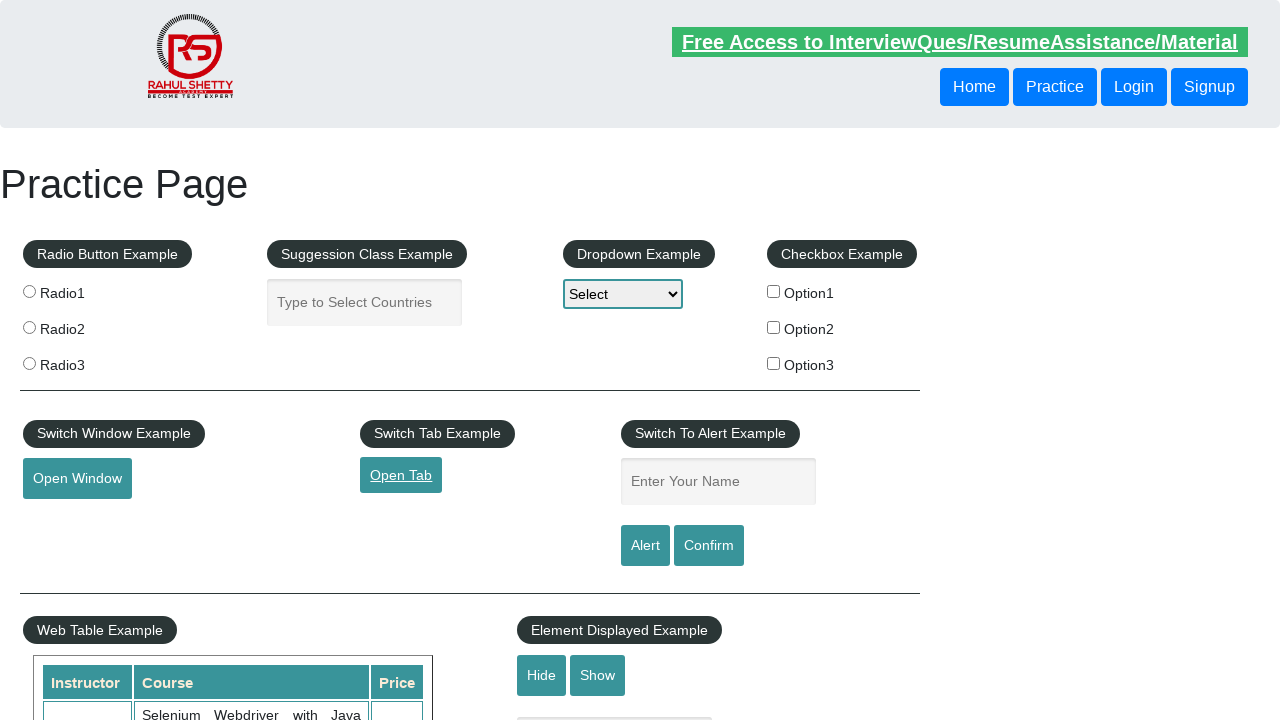

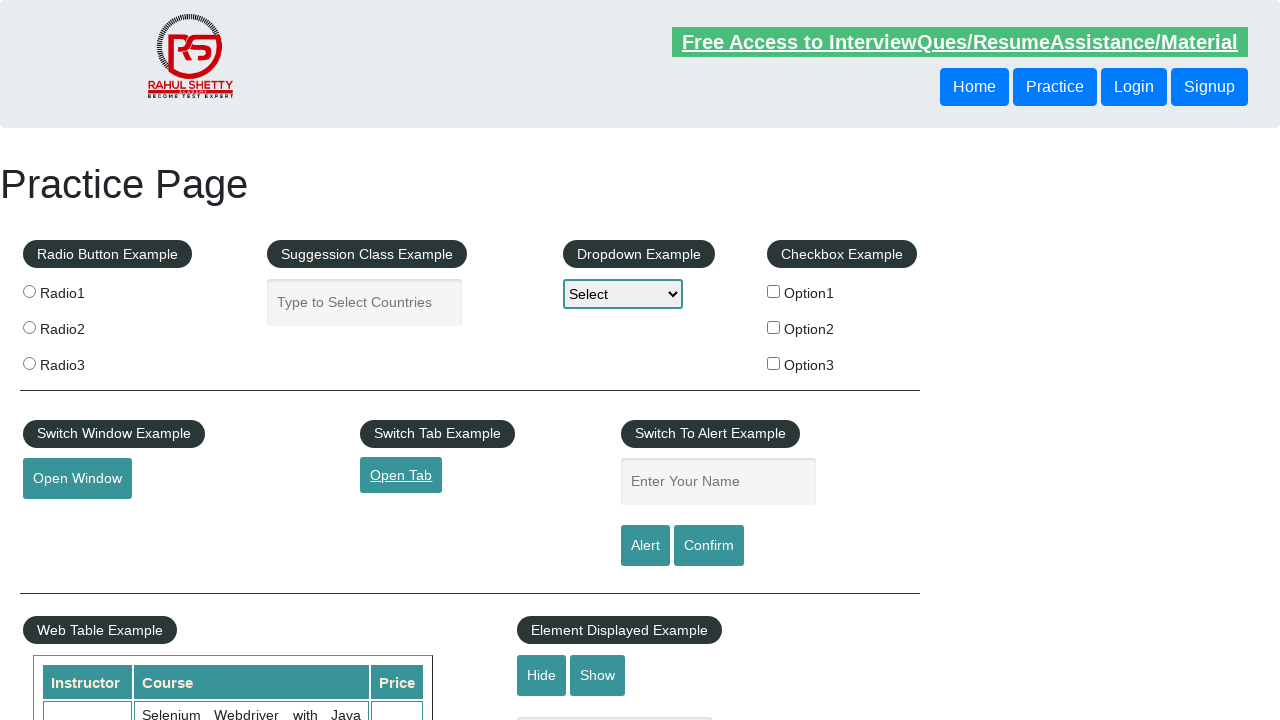